Tests filling out a contact form by entering first name and last name into the respective input fields

Starting URL: https://www.automationtesting.co.uk/contactForm.html

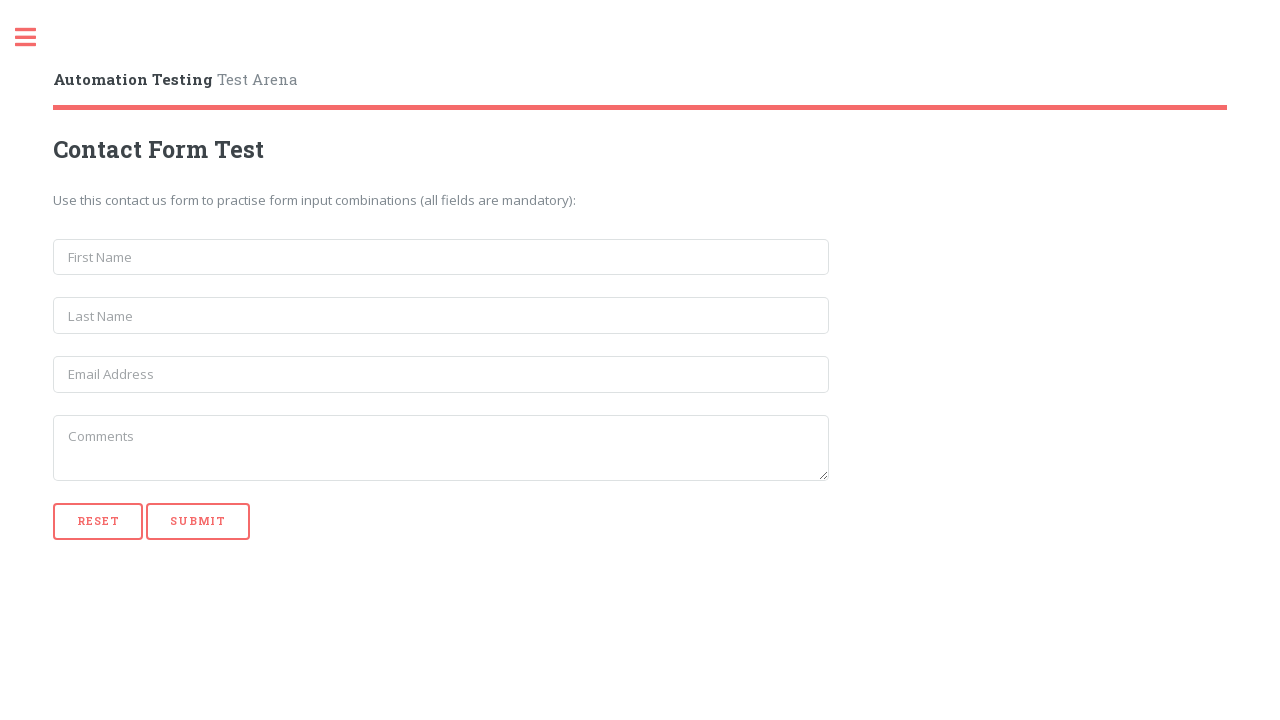

Filled first name field with 'Akif' on input[name='first_name']
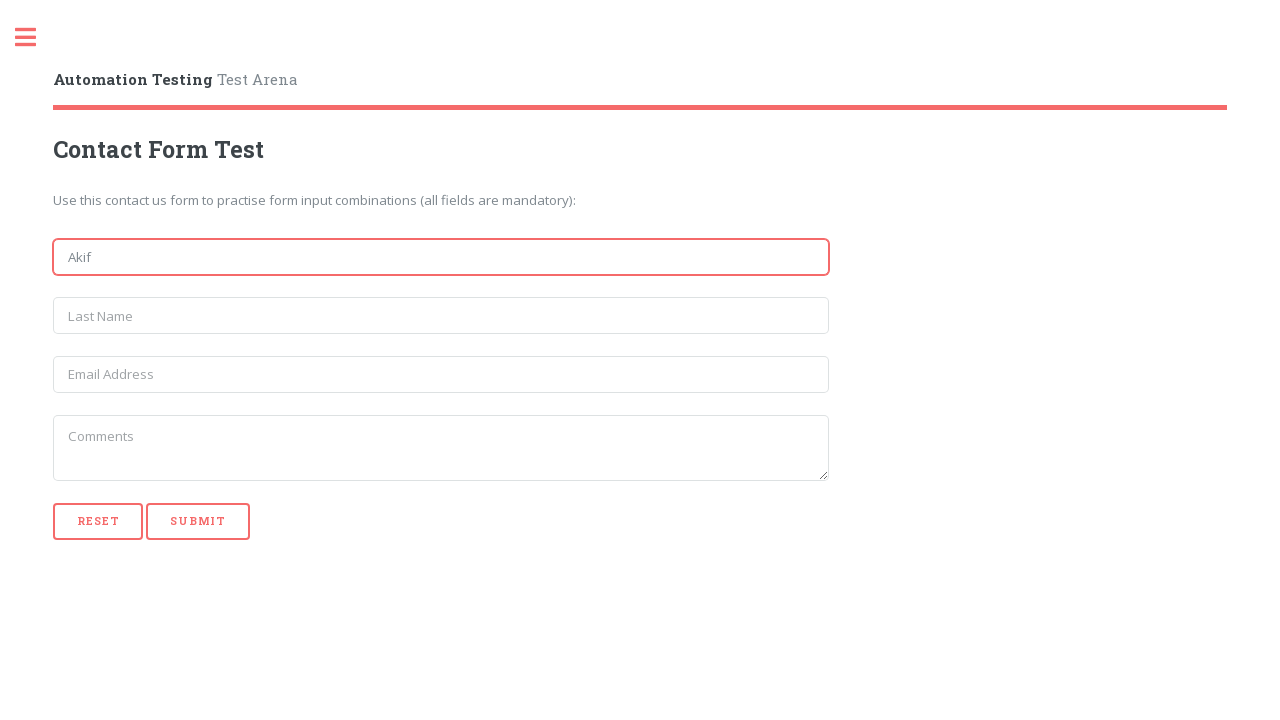

Filled last name field with 'Yorulmaz' on input[name='last_name']
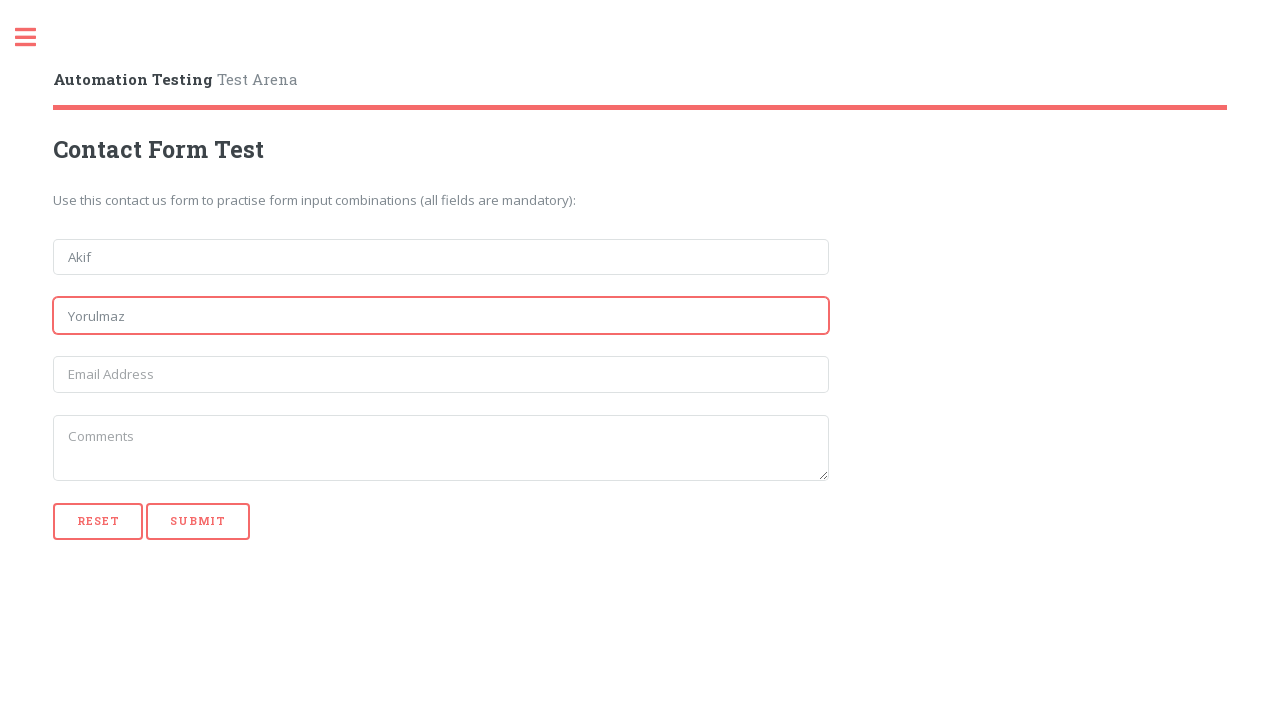

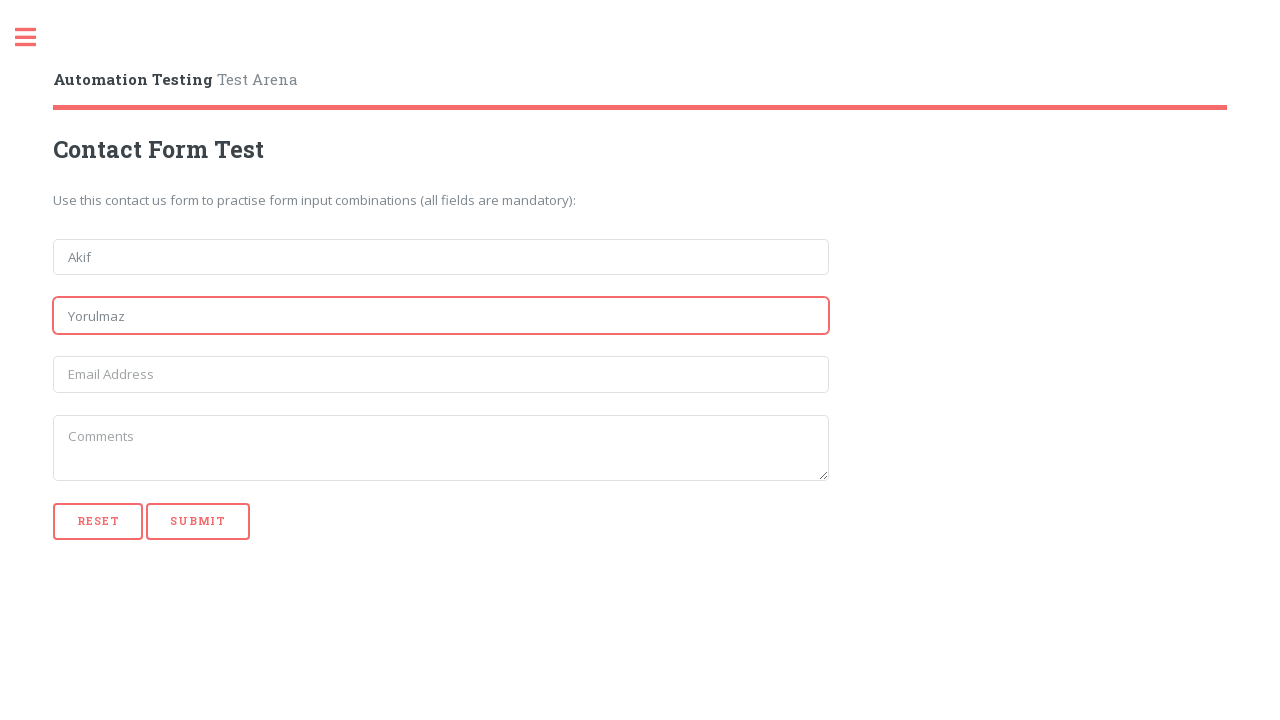